Tests a web form by filling a text box with a value and clicking the submit button, then verifies the success message is displayed

Starting URL: https://www.selenium.dev/selenium/web/web-form.html

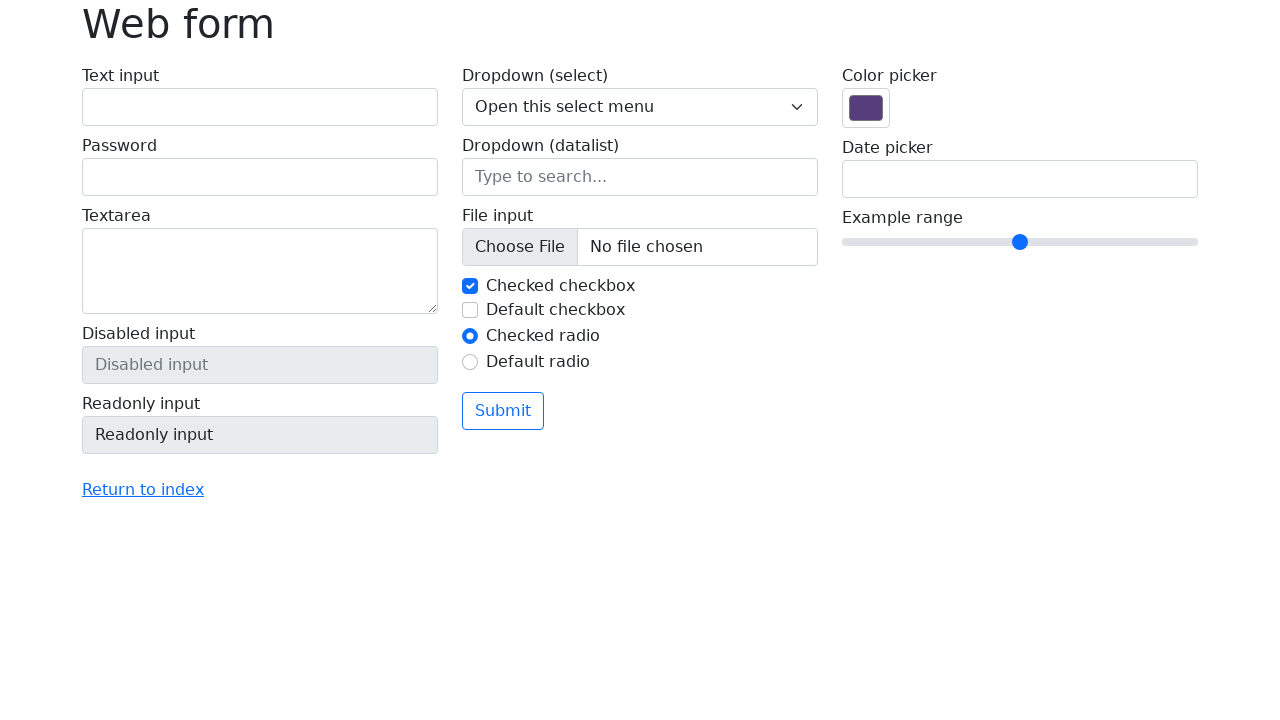

Verified page title is 'Web form'
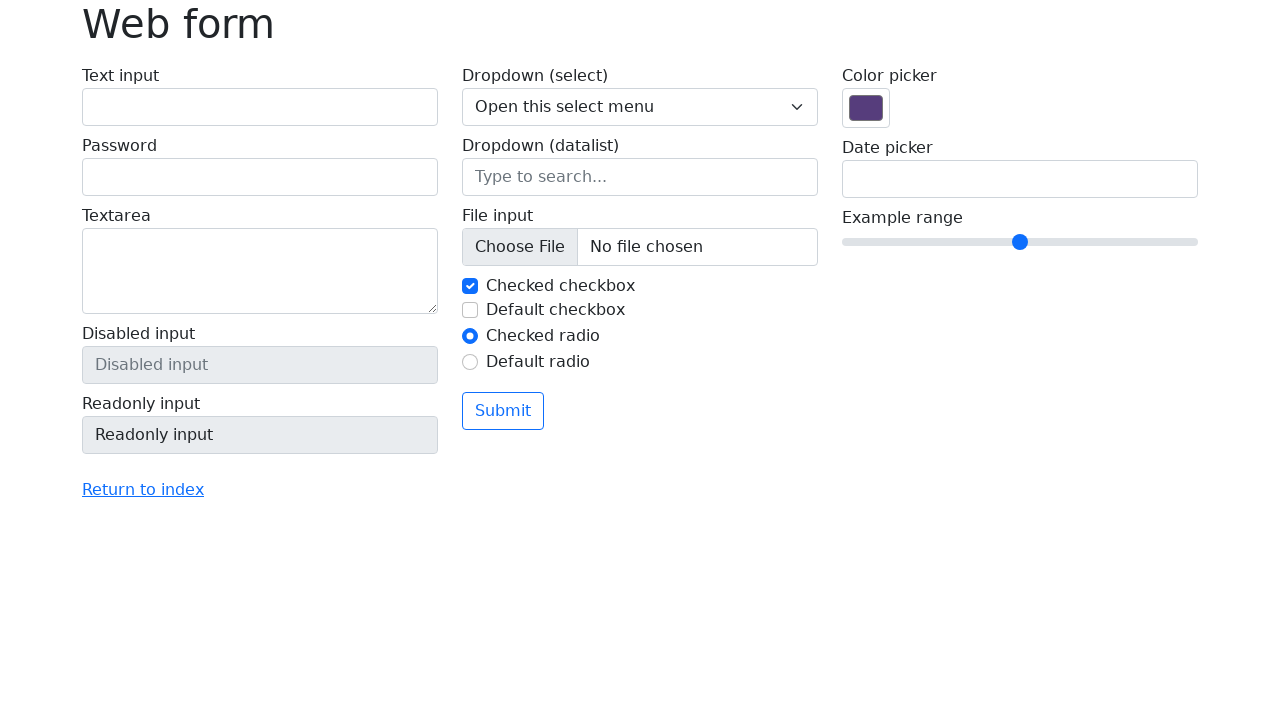

Filled text box with 'Selenium' on input[name='my-text']
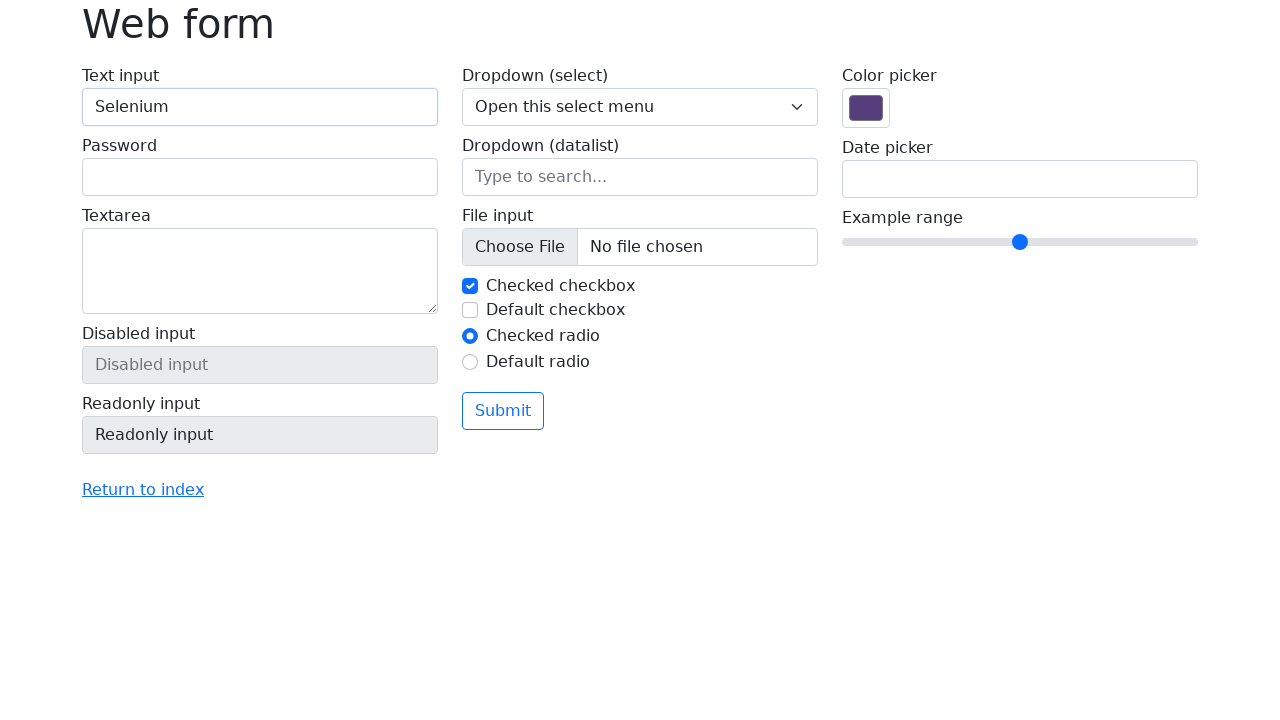

Clicked submit button at (503, 411) on button
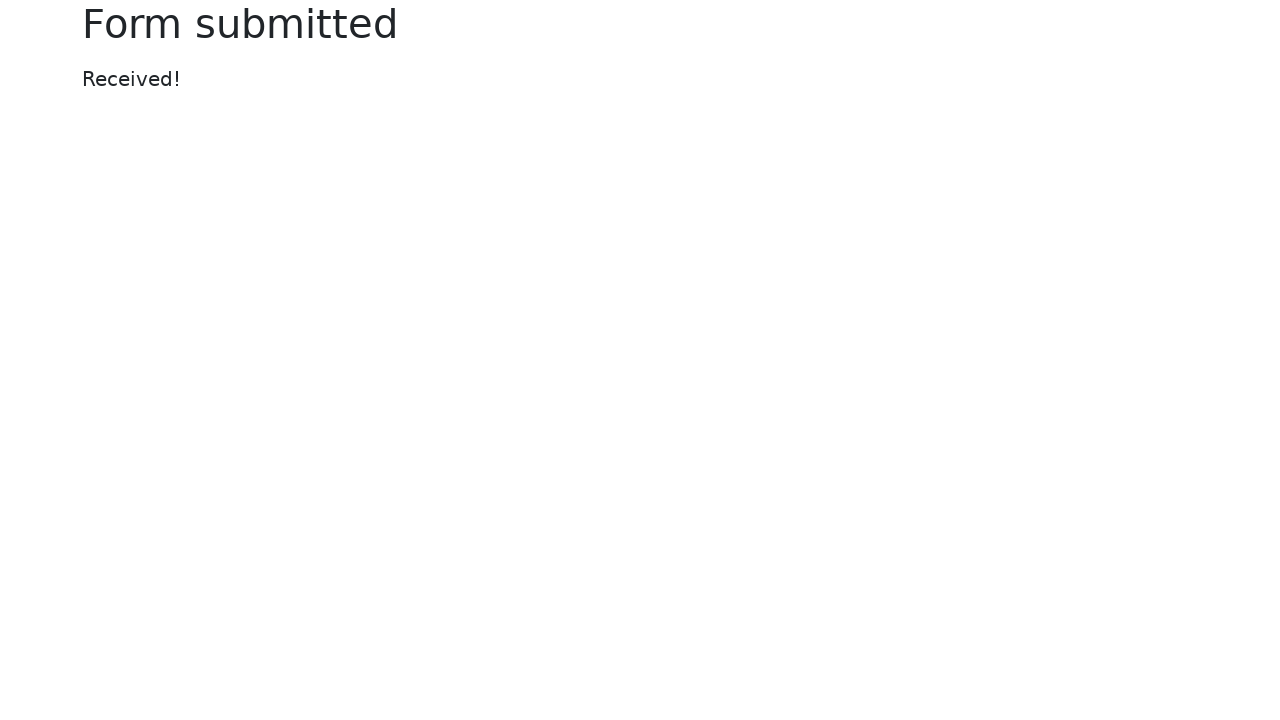

Success message element loaded
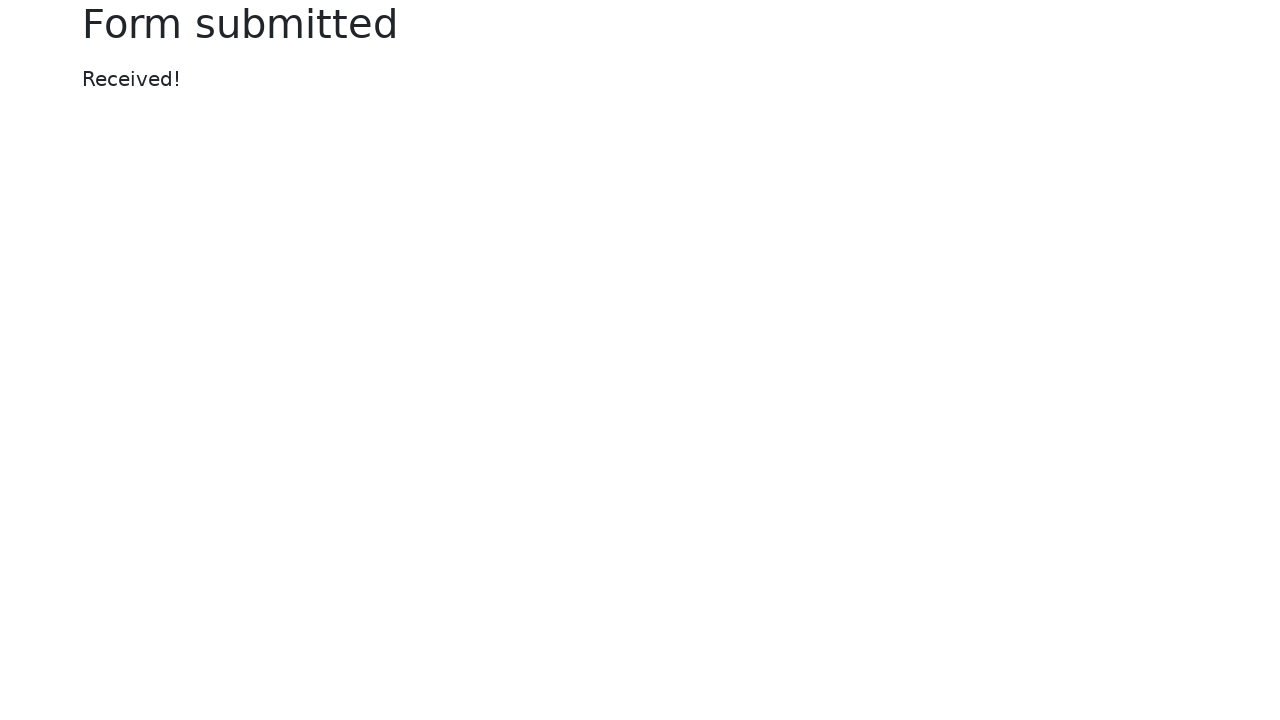

Verified success message displays 'Received!'
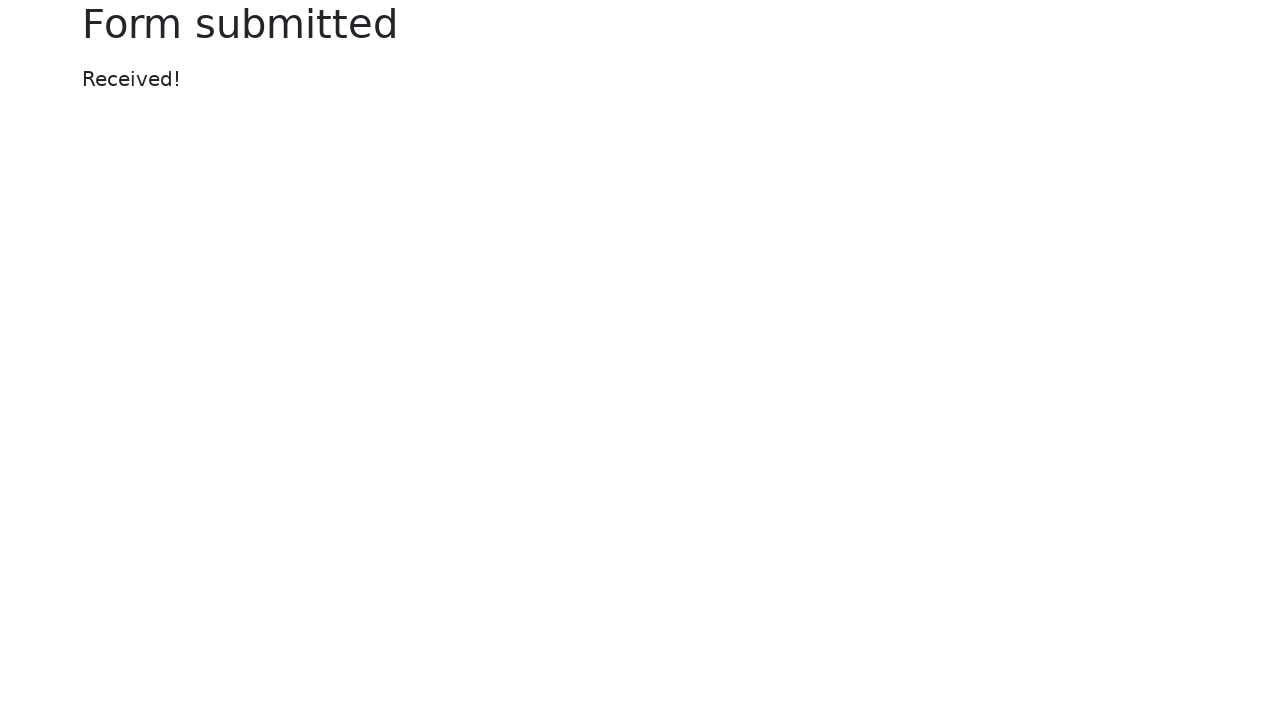

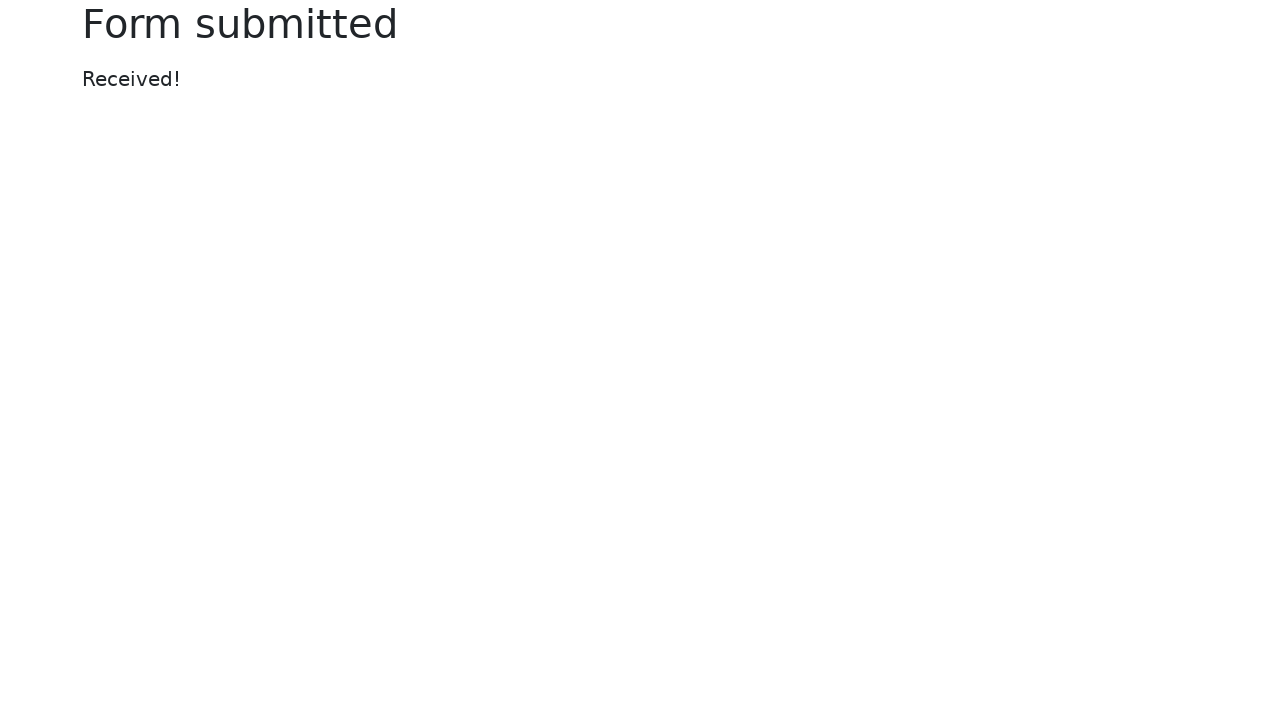